Waits for price to reach $100, books an item, then solves a math problem by calculating logarithm and submitting the answer

Starting URL: http://suninjuly.github.io/explicit_wait2.html

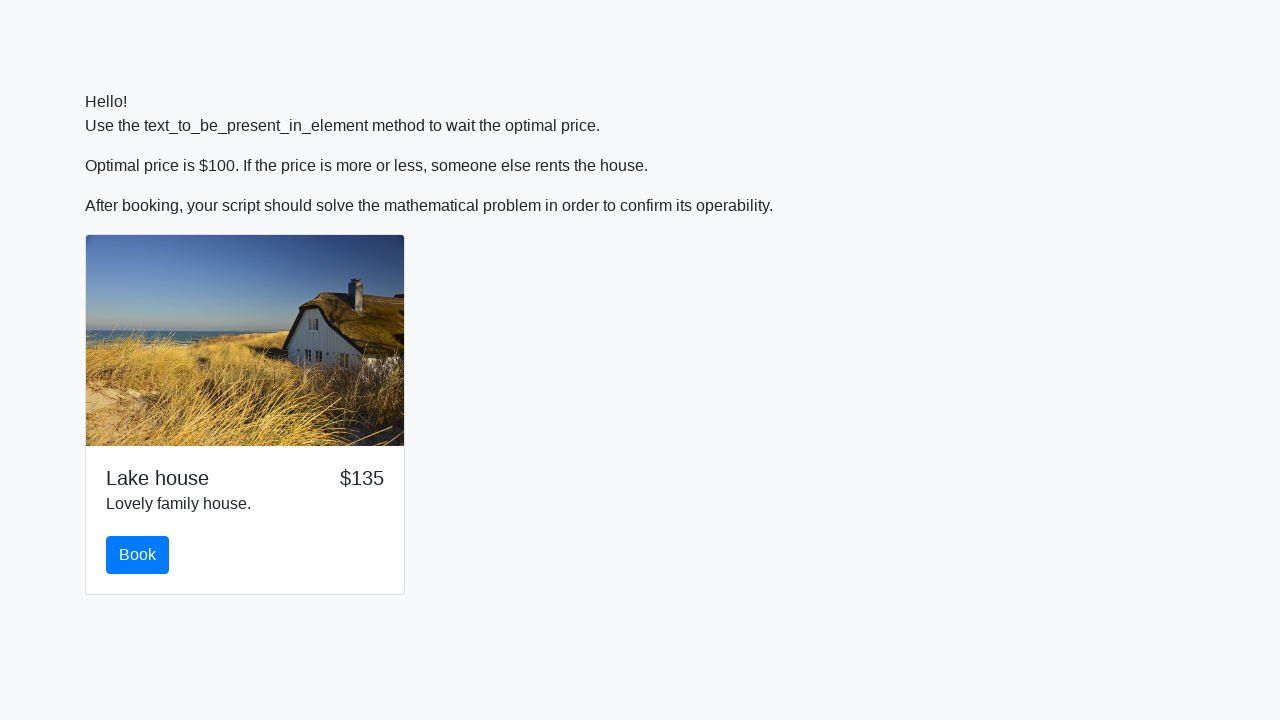

Waited for price to reach $100
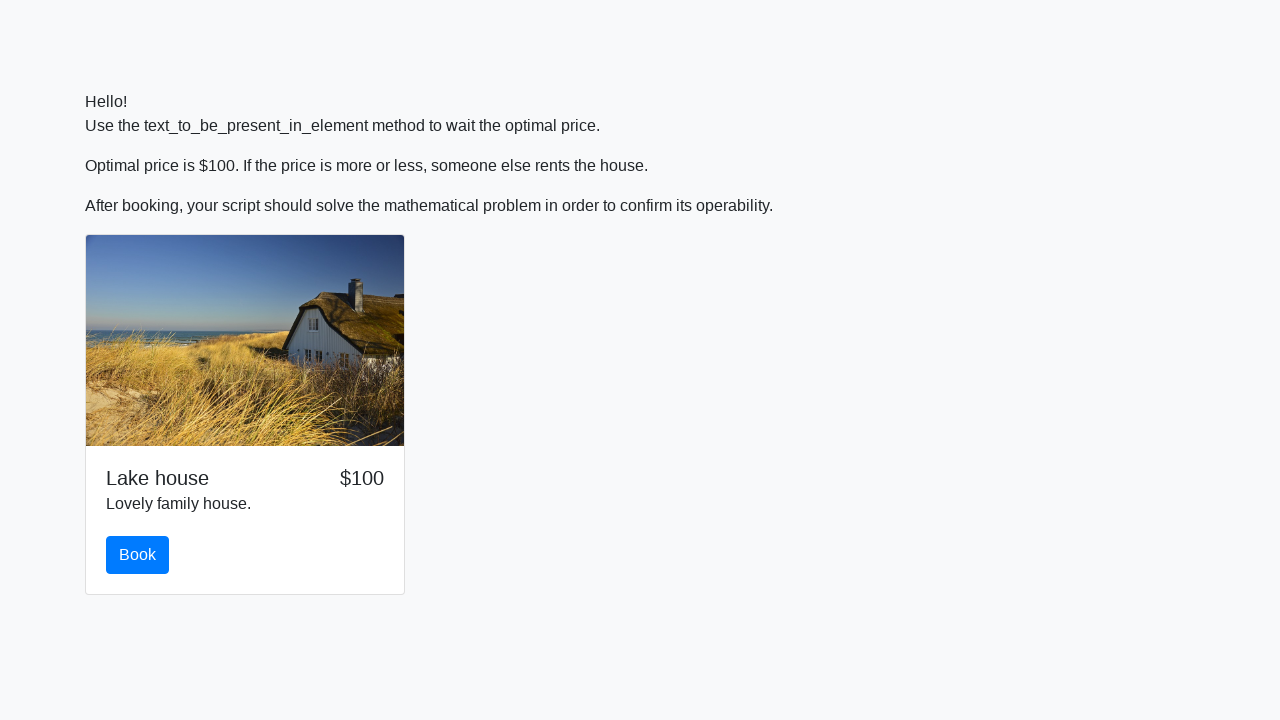

Clicked book button at (138, 555) on #book
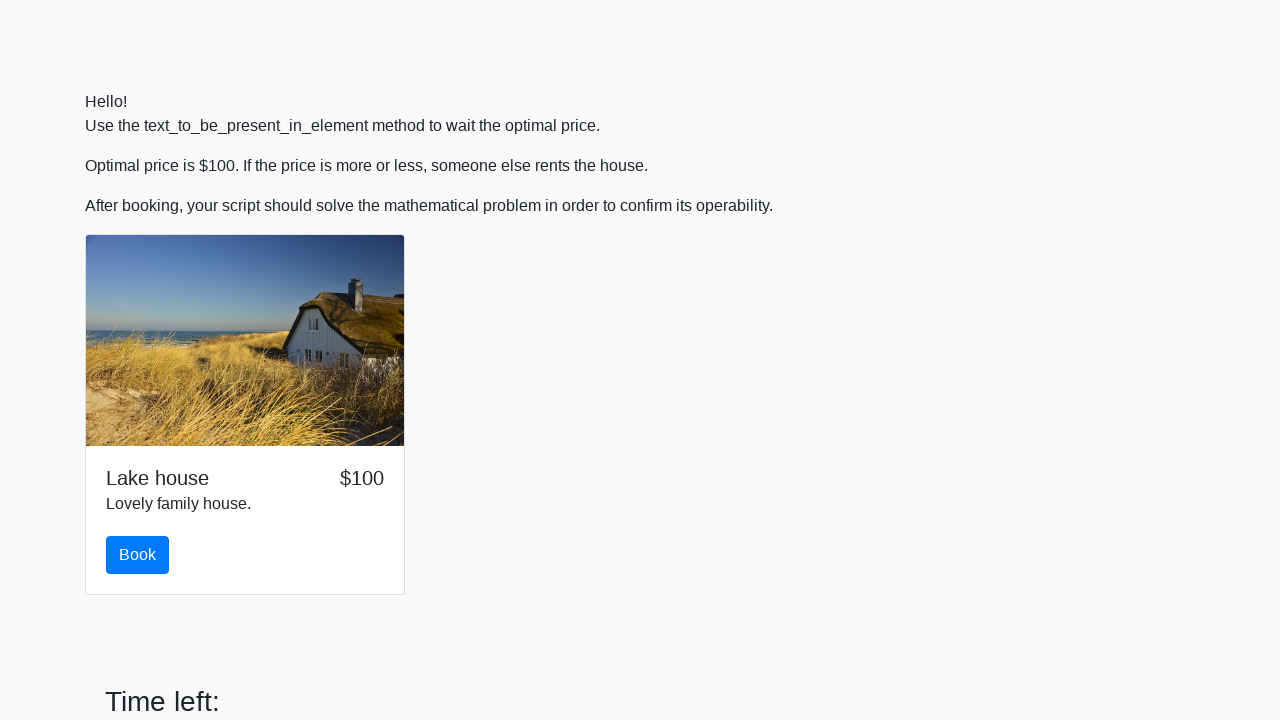

Scrolled to input field
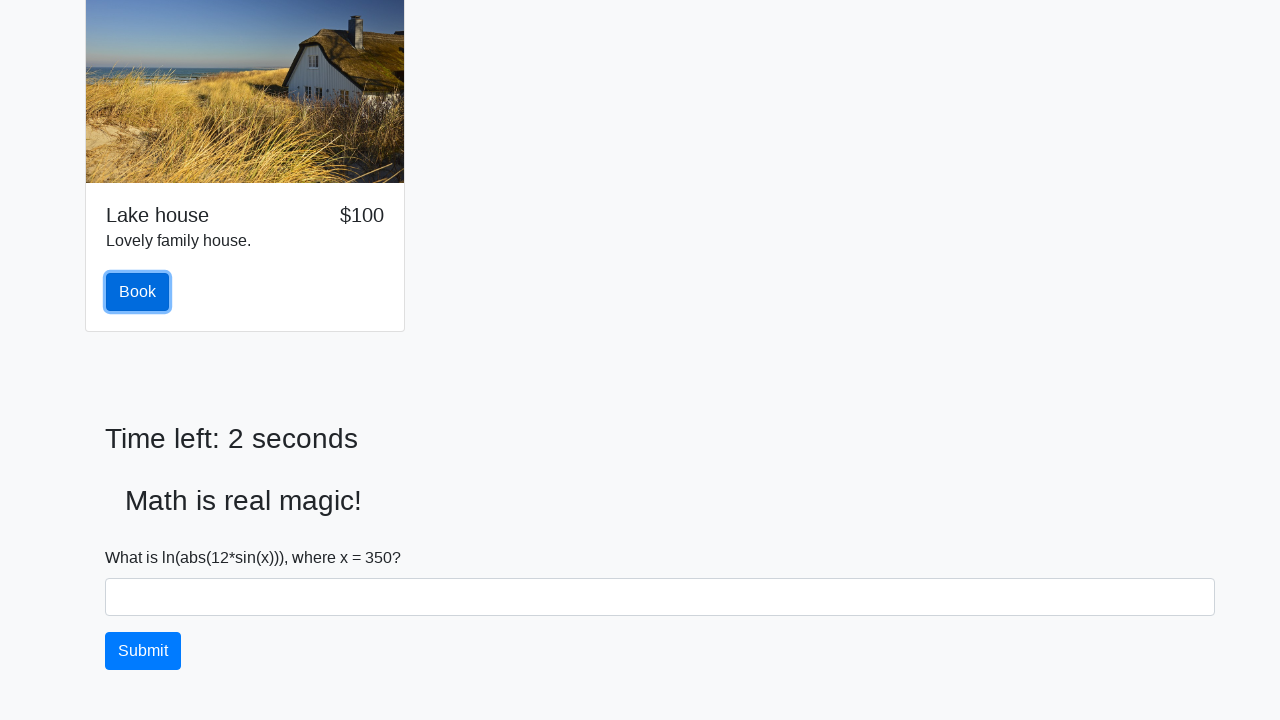

Retrieved input value: 350
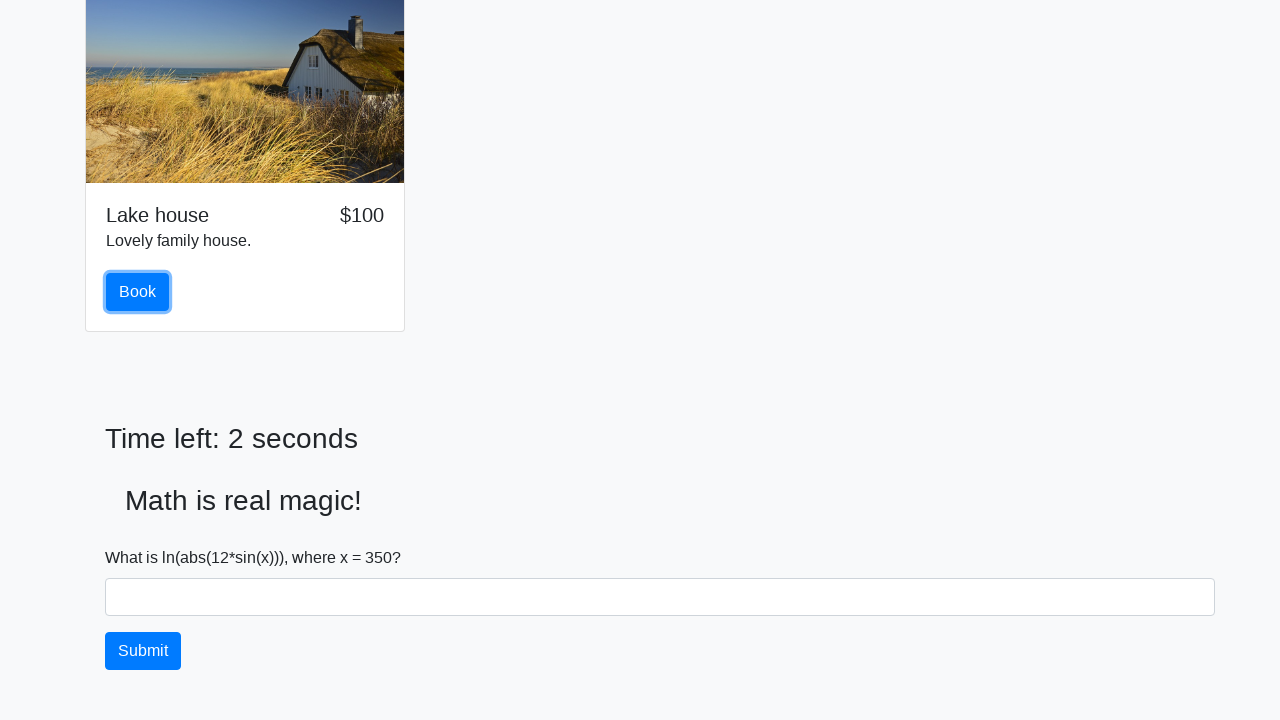

Calculated logarithm result: 2.442972396354375
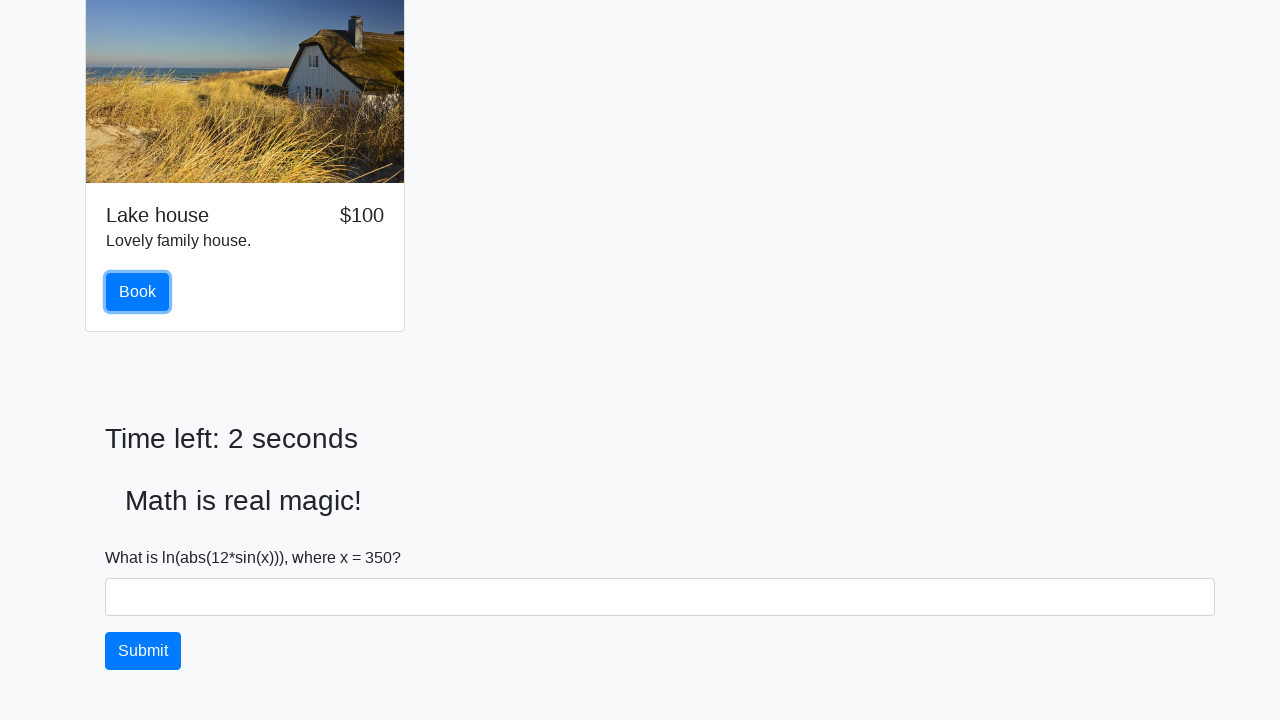

Filled answer field with calculated value on #answer
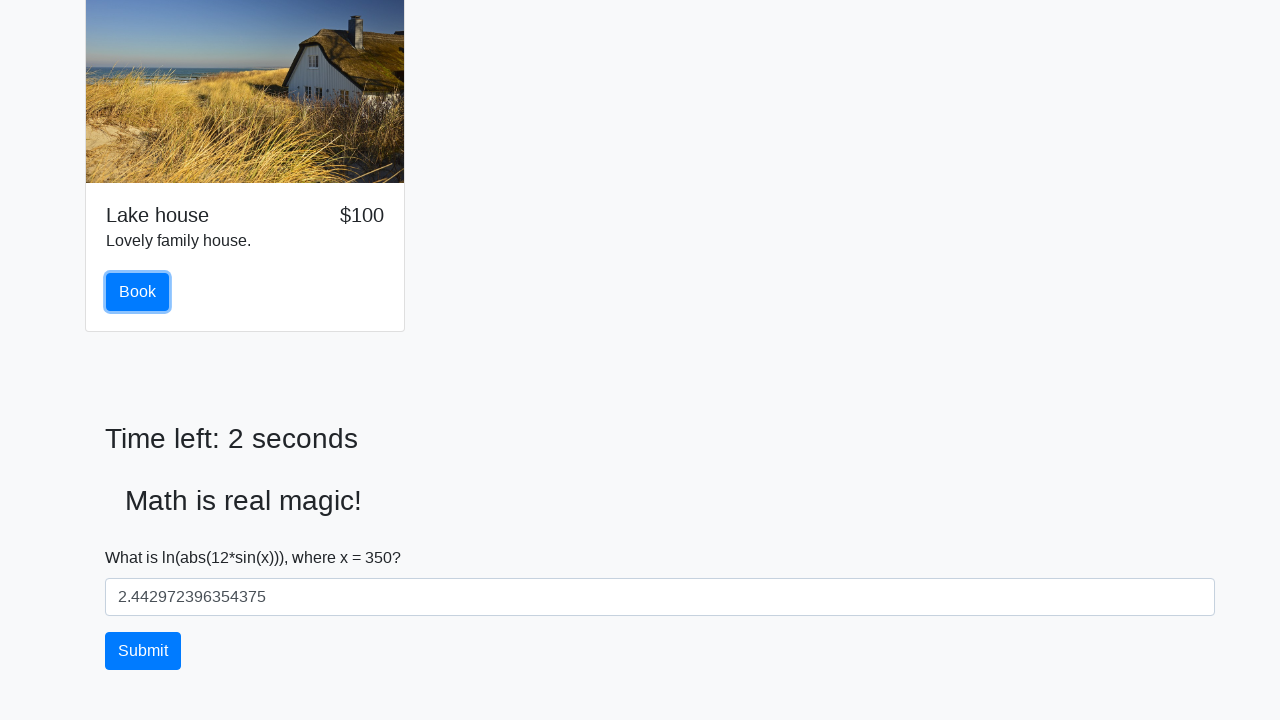

Clicked solve button at (143, 651) on #solve
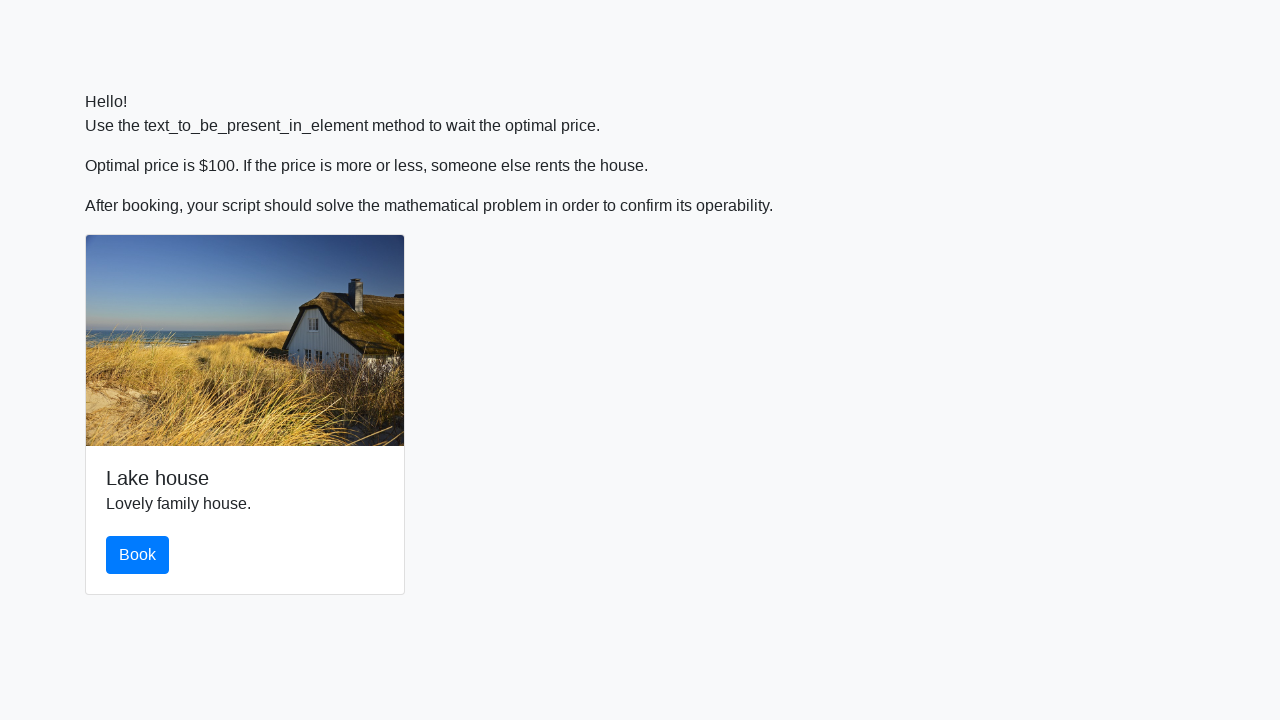

Waited for result to process
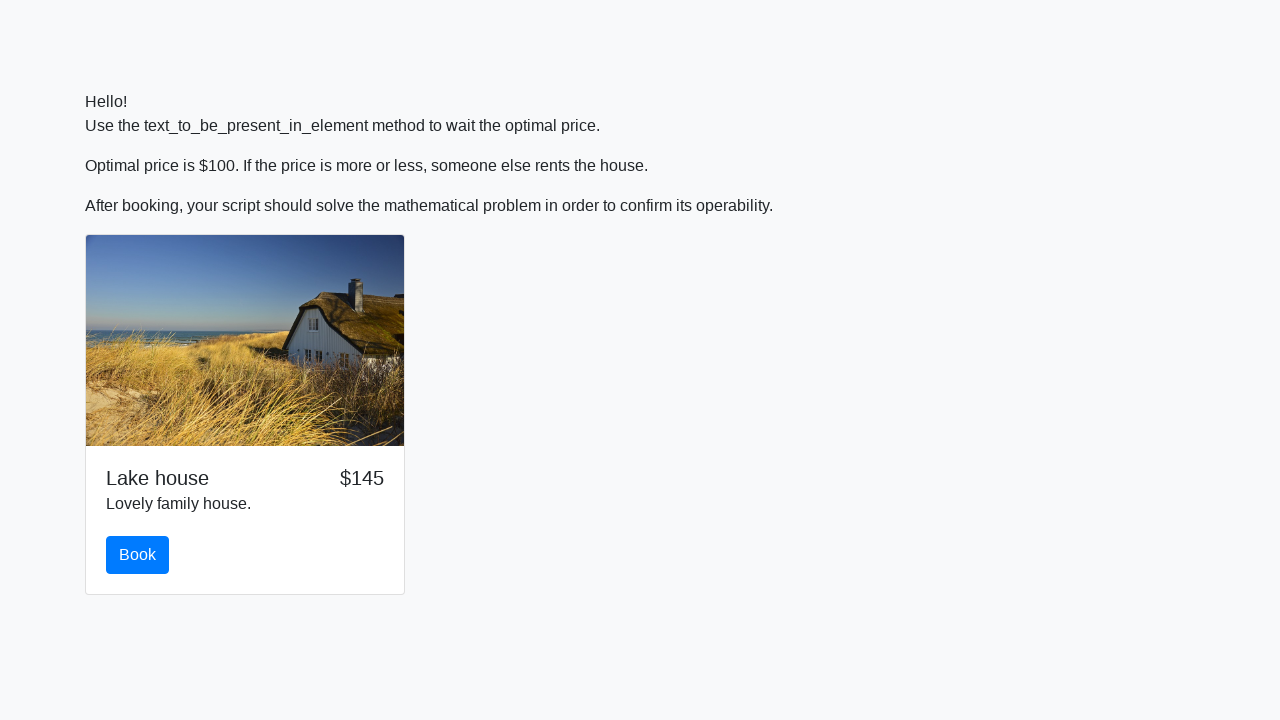

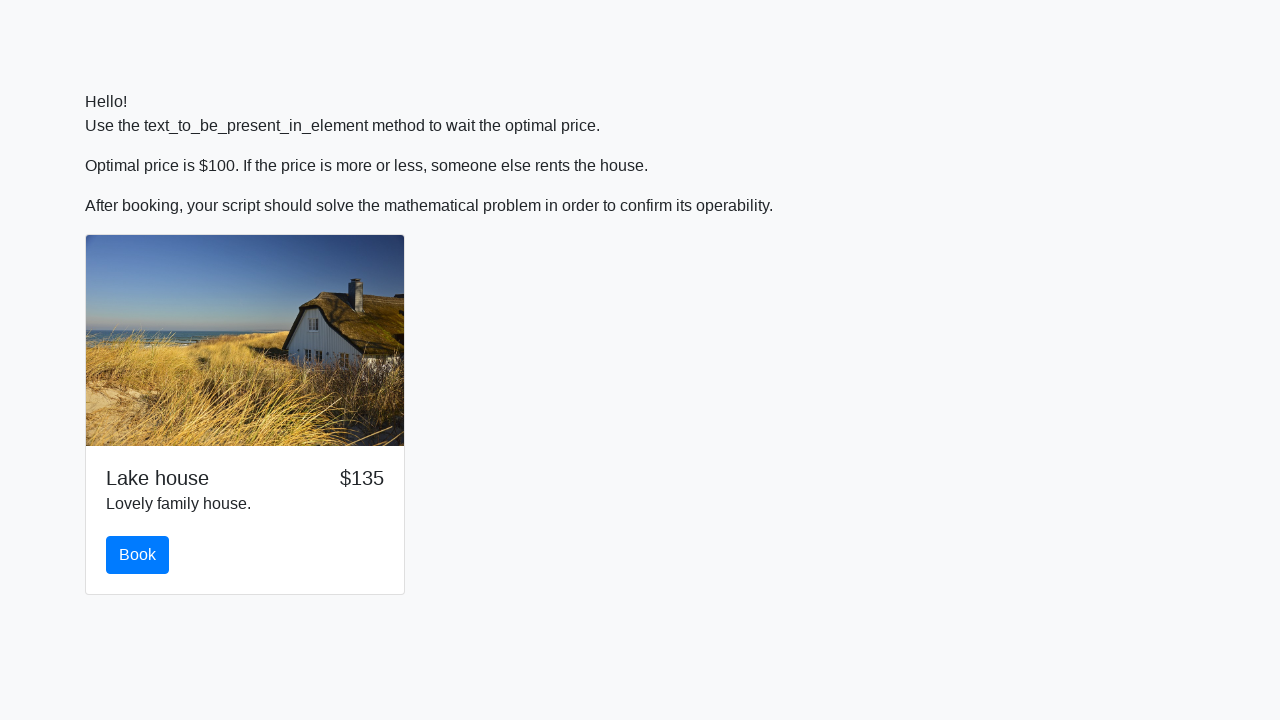